Tests searching on python.org website by entering "python" in the search box and verifying results are found

Starting URL: http://www.python.org

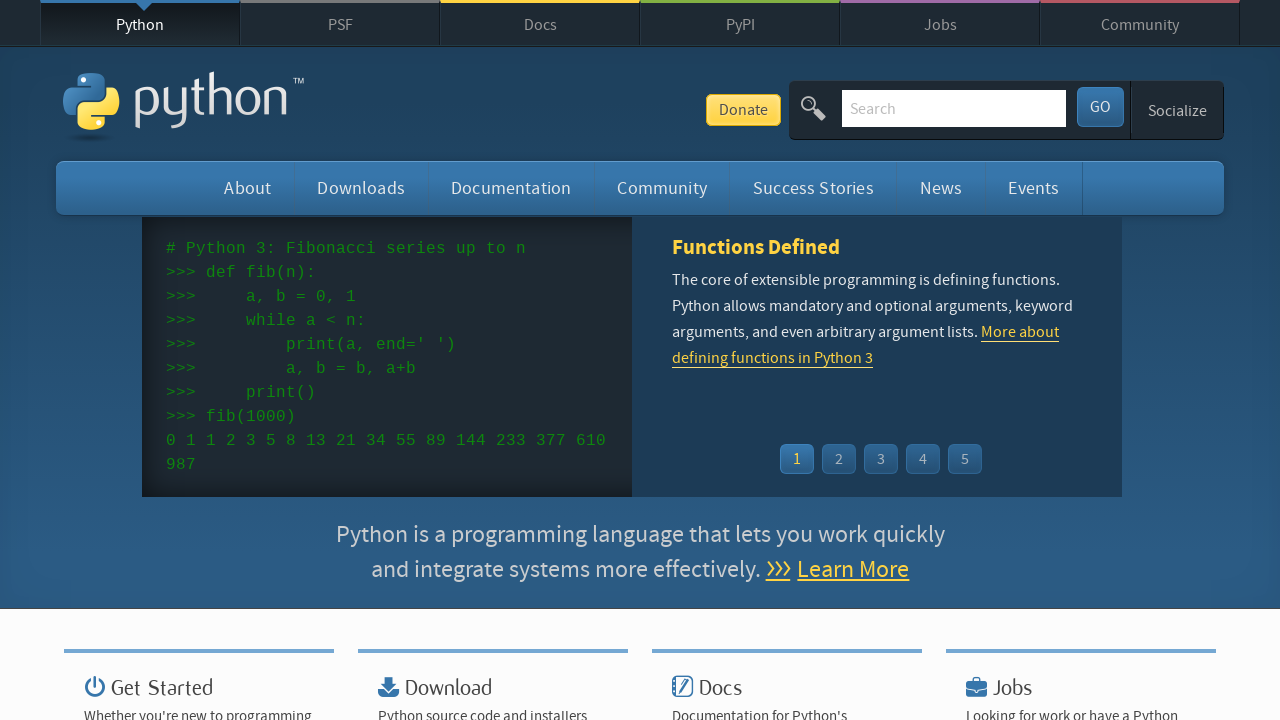

Filled search box with 'python' on input[name='q']
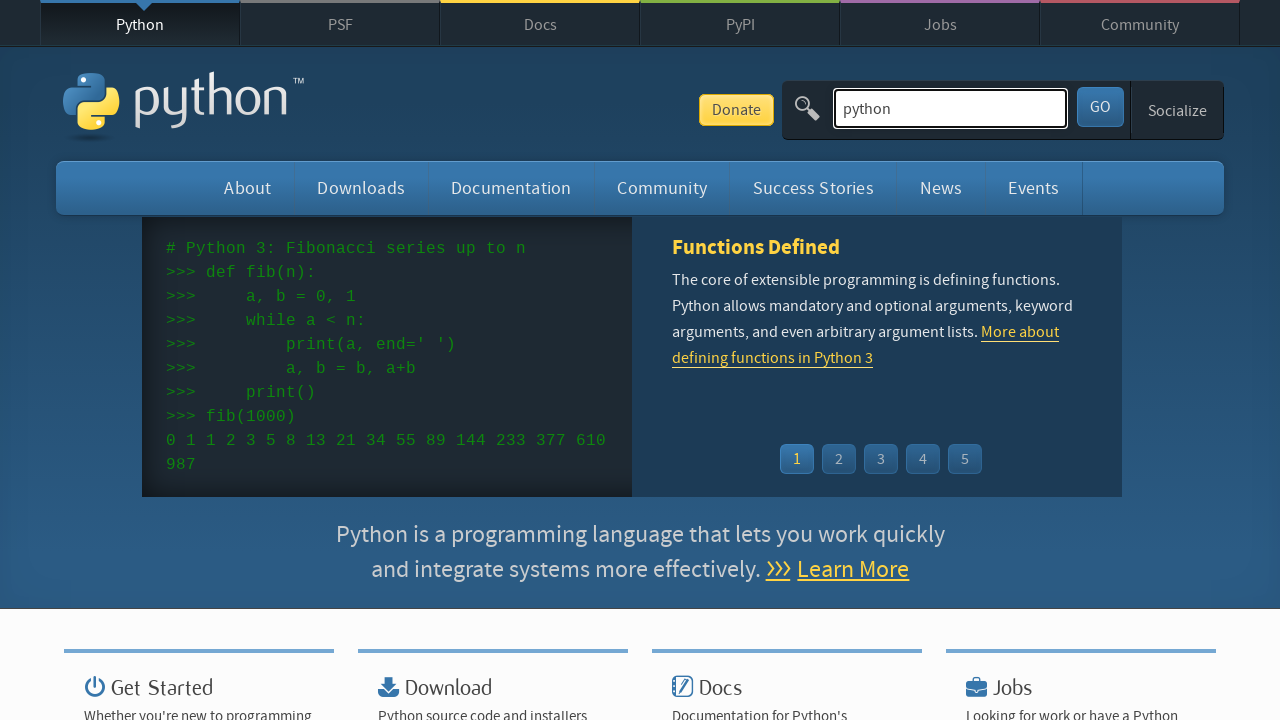

Pressed Enter to submit search on input[name='q']
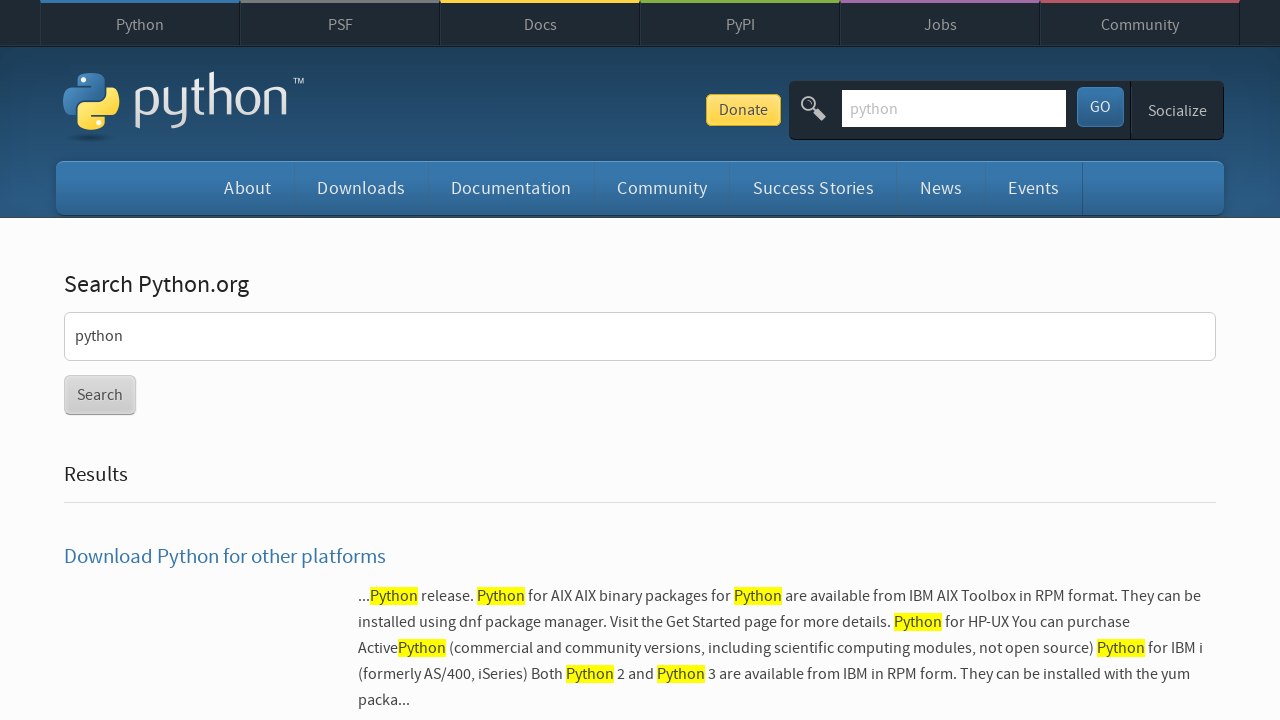

Waited for search results to load (networkidle)
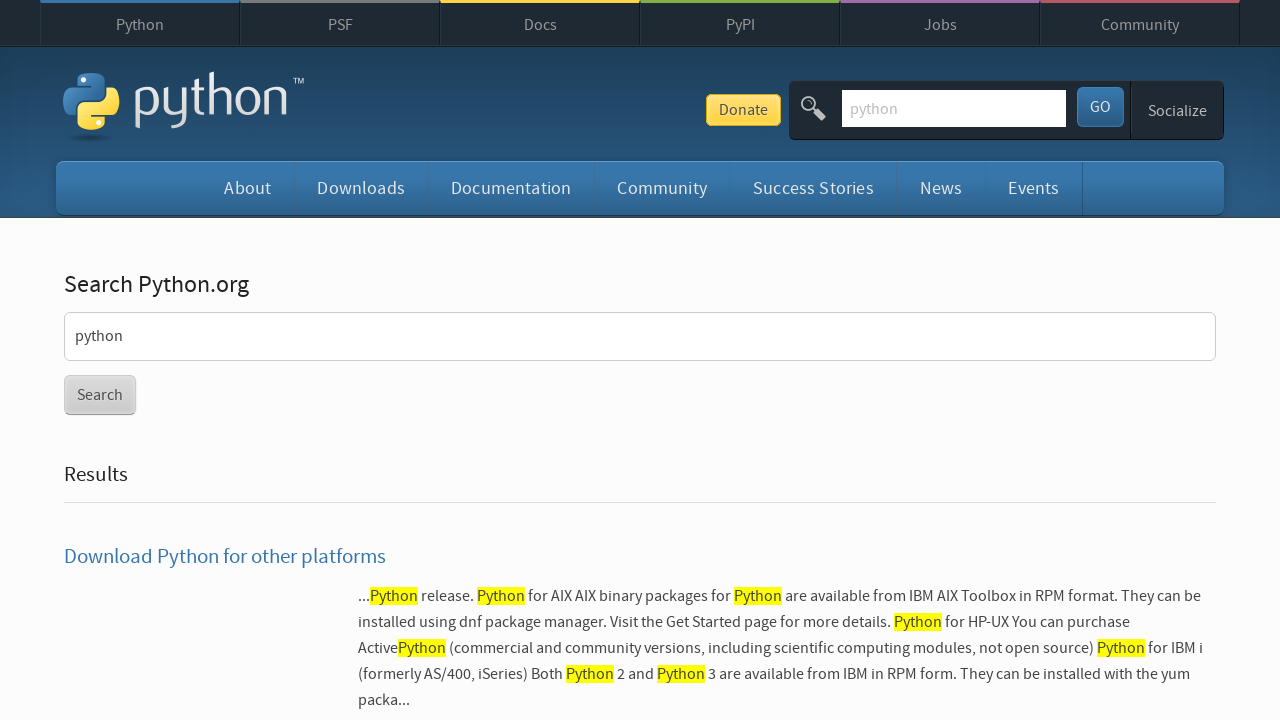

Verified search results are displayed (no 'No results found' message)
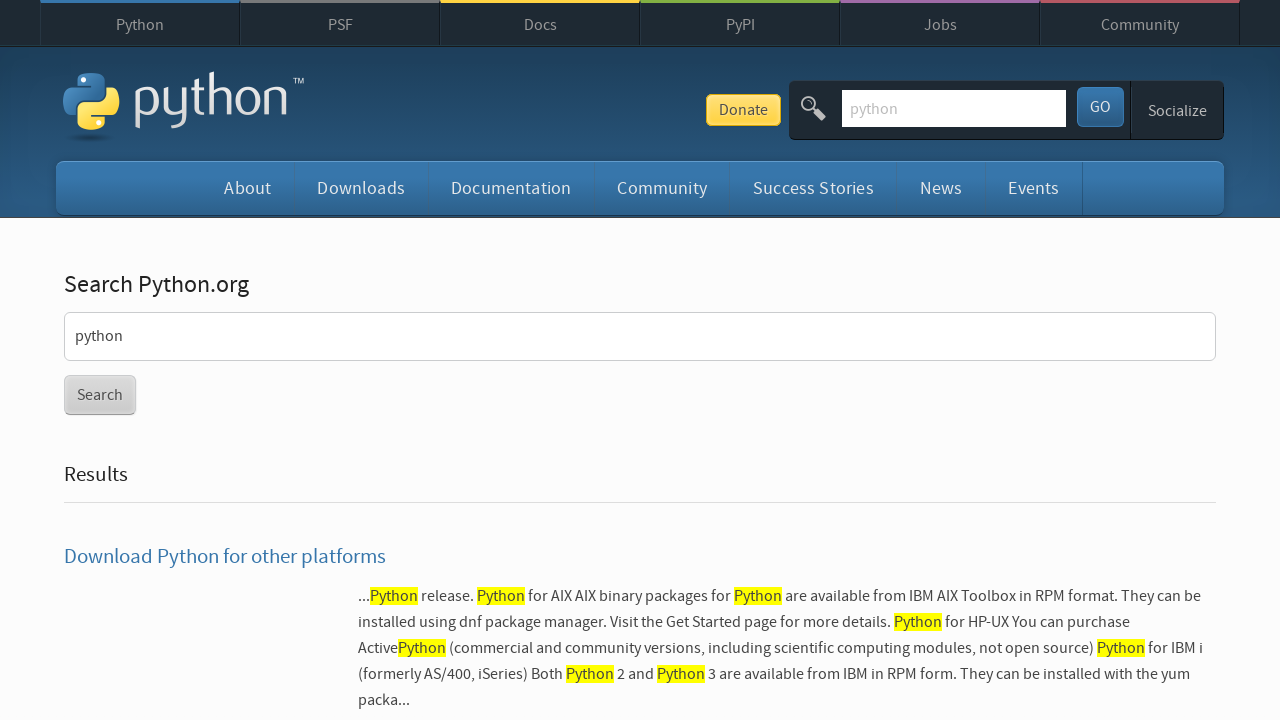

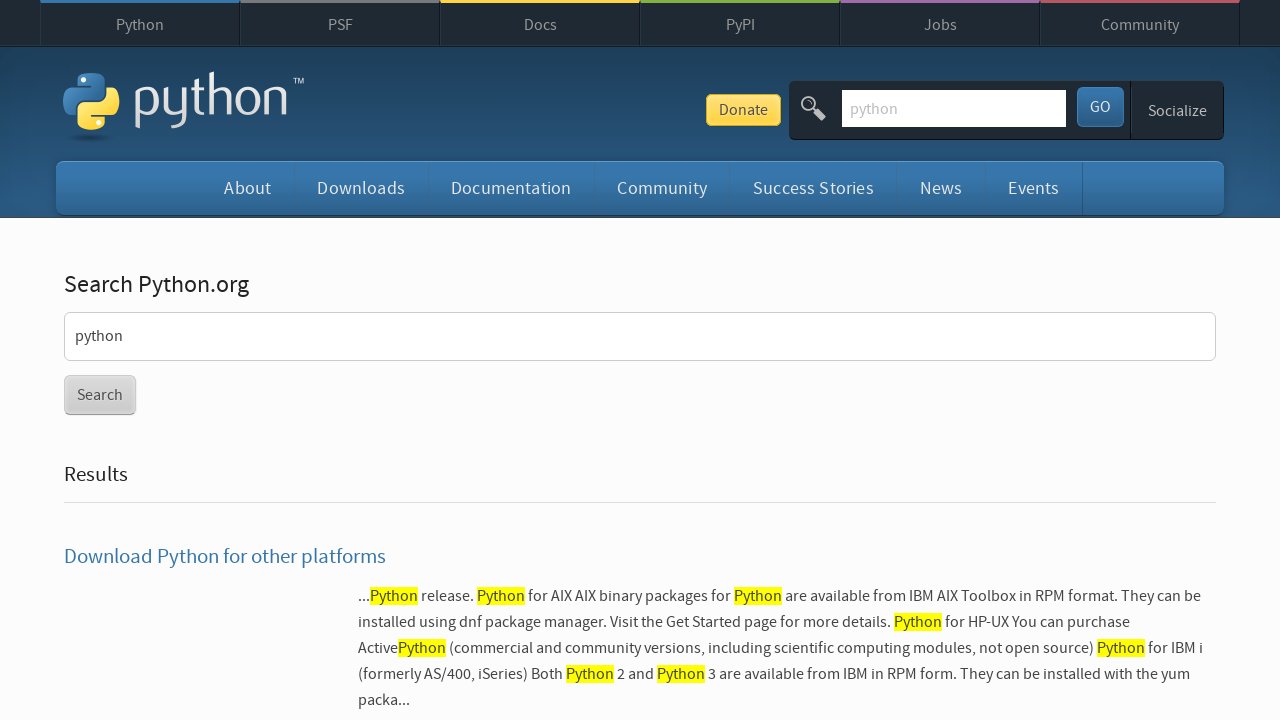